Tests that the currently applied filter is highlighted

Starting URL: https://demo.playwright.dev/todomvc

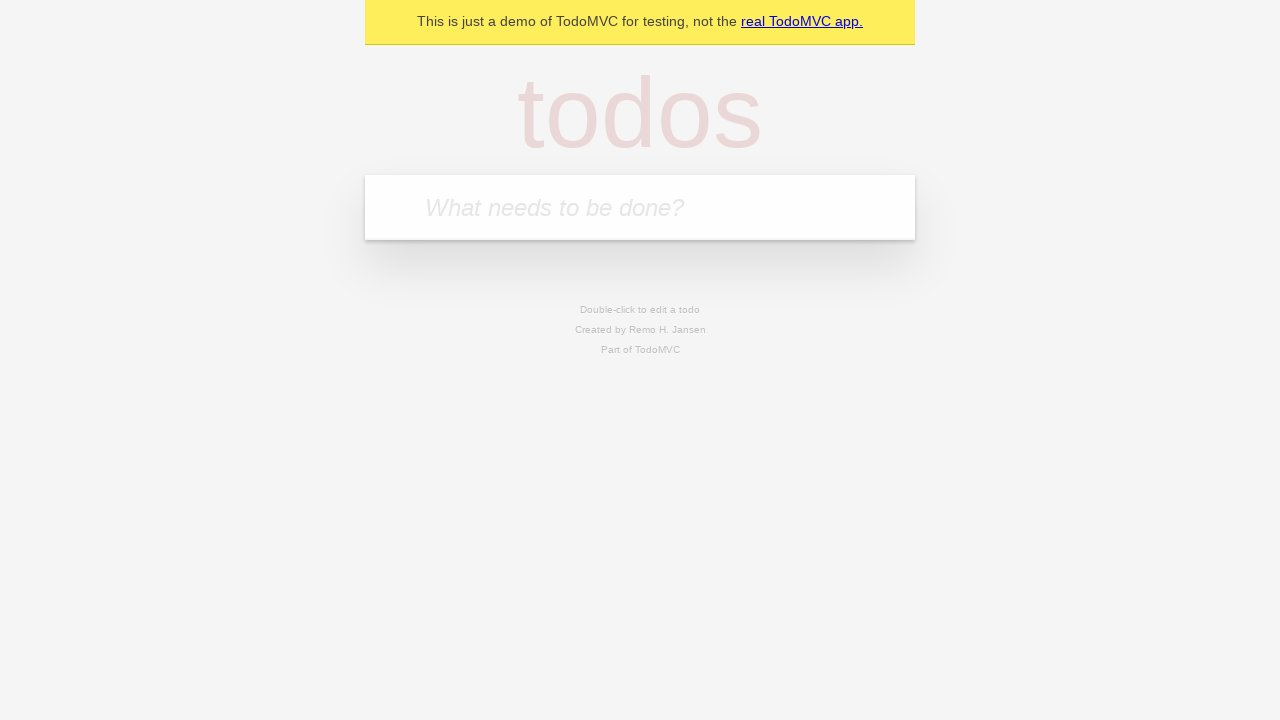

Filled todo input with 'buy some cheese' on internal:attr=[placeholder="What needs to be done?"i]
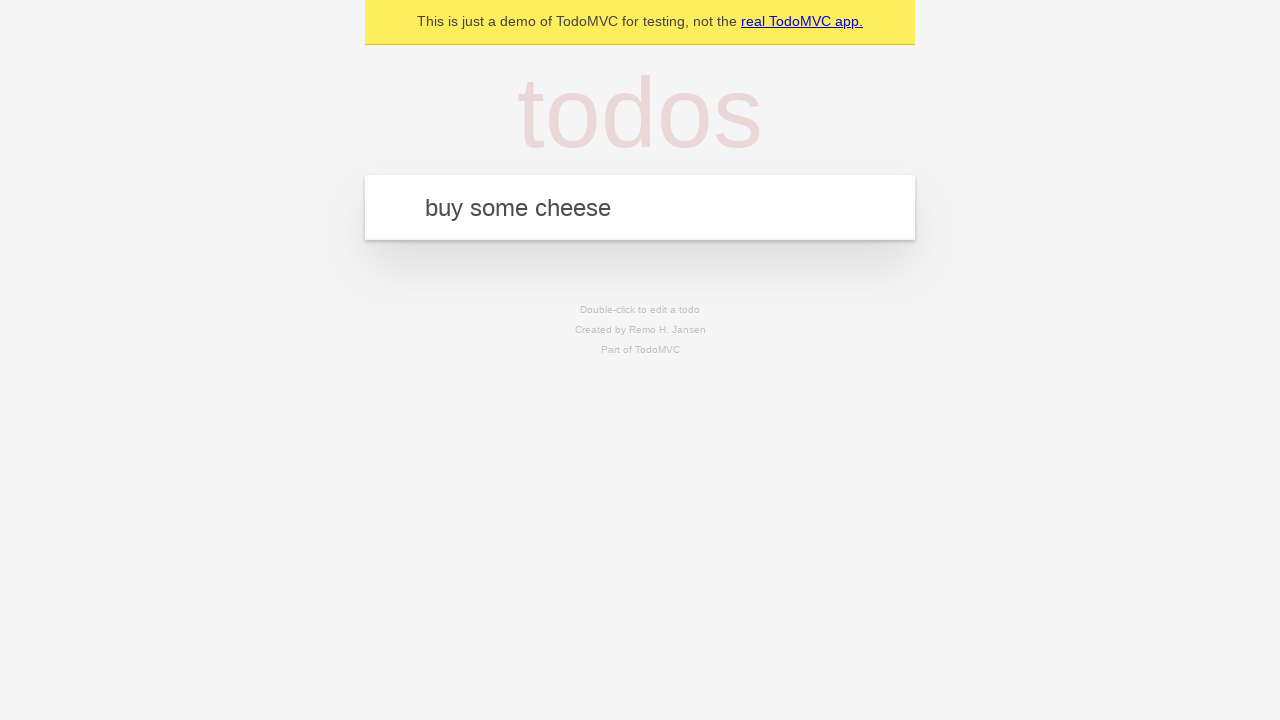

Pressed Enter to add first todo on internal:attr=[placeholder="What needs to be done?"i]
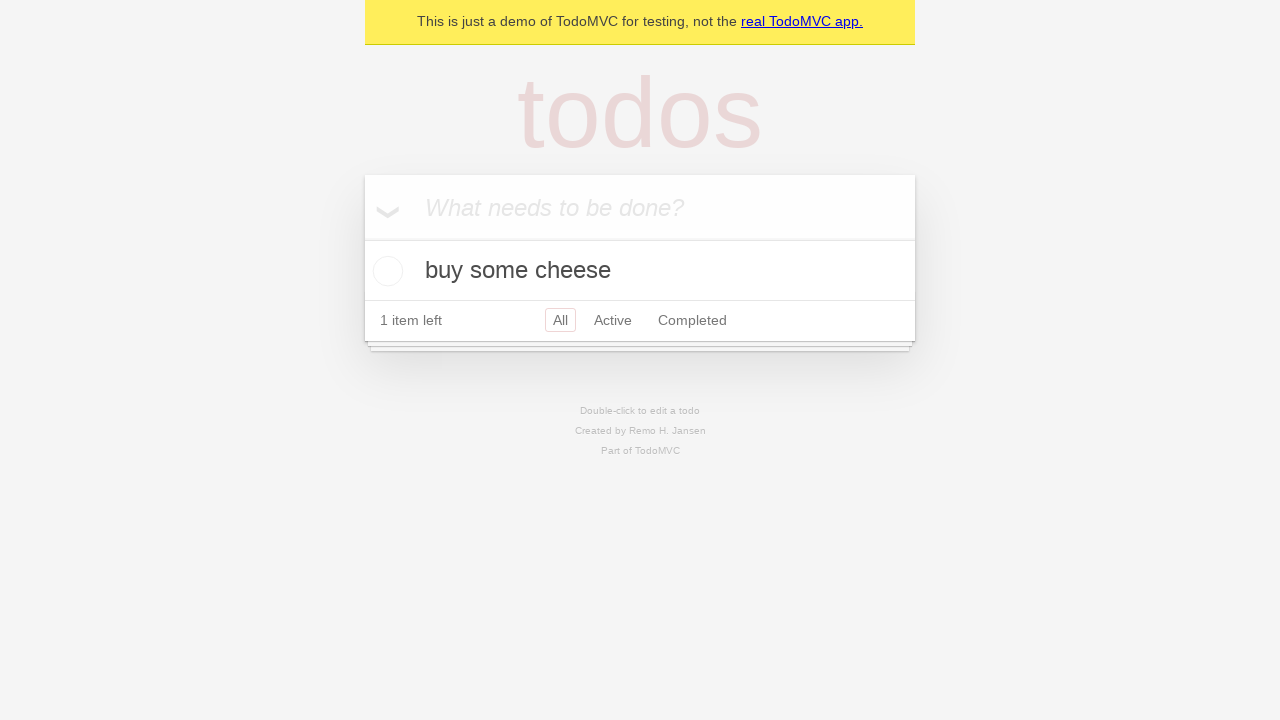

Filled todo input with 'feed the cat' on internal:attr=[placeholder="What needs to be done?"i]
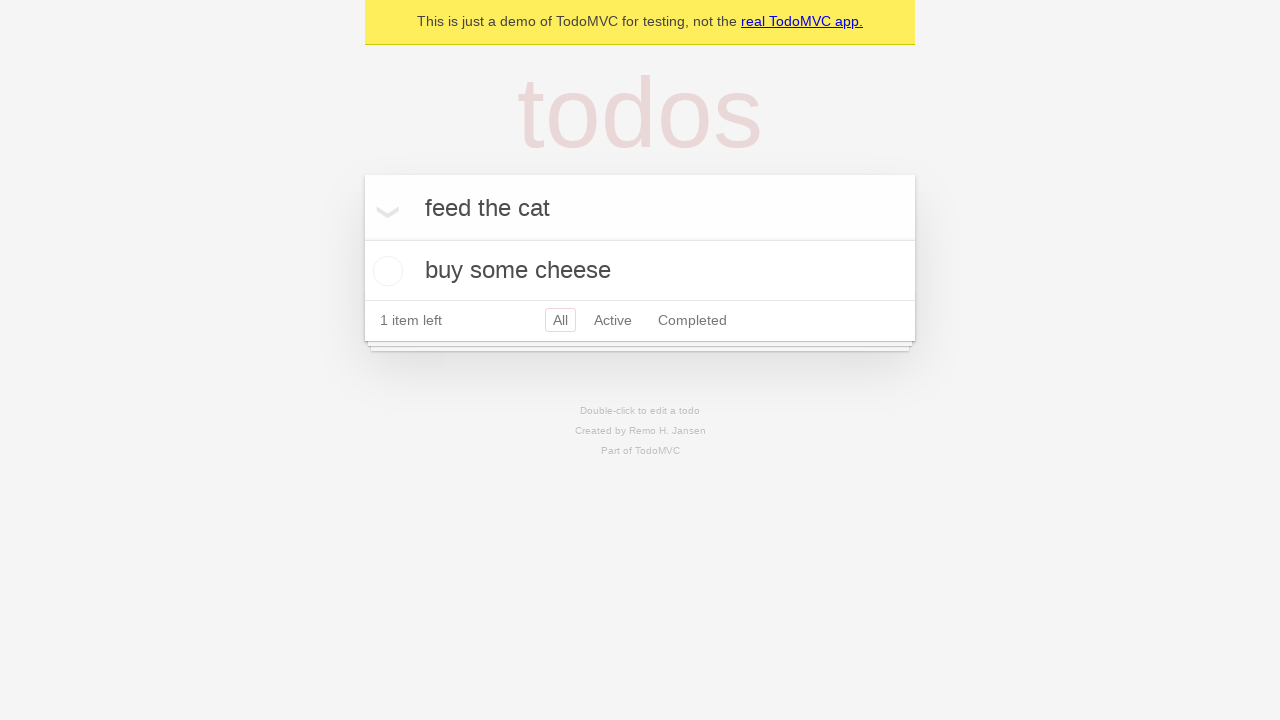

Pressed Enter to add second todo on internal:attr=[placeholder="What needs to be done?"i]
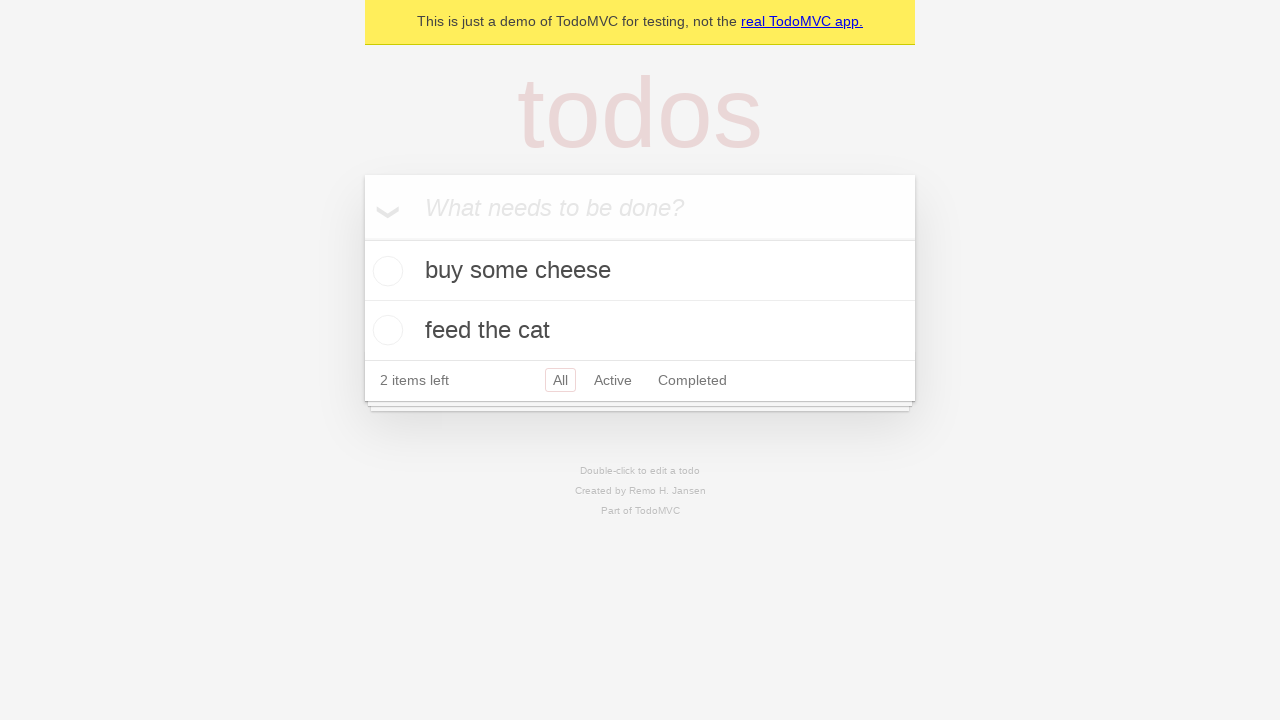

Filled todo input with 'book a doctors appointment' on internal:attr=[placeholder="What needs to be done?"i]
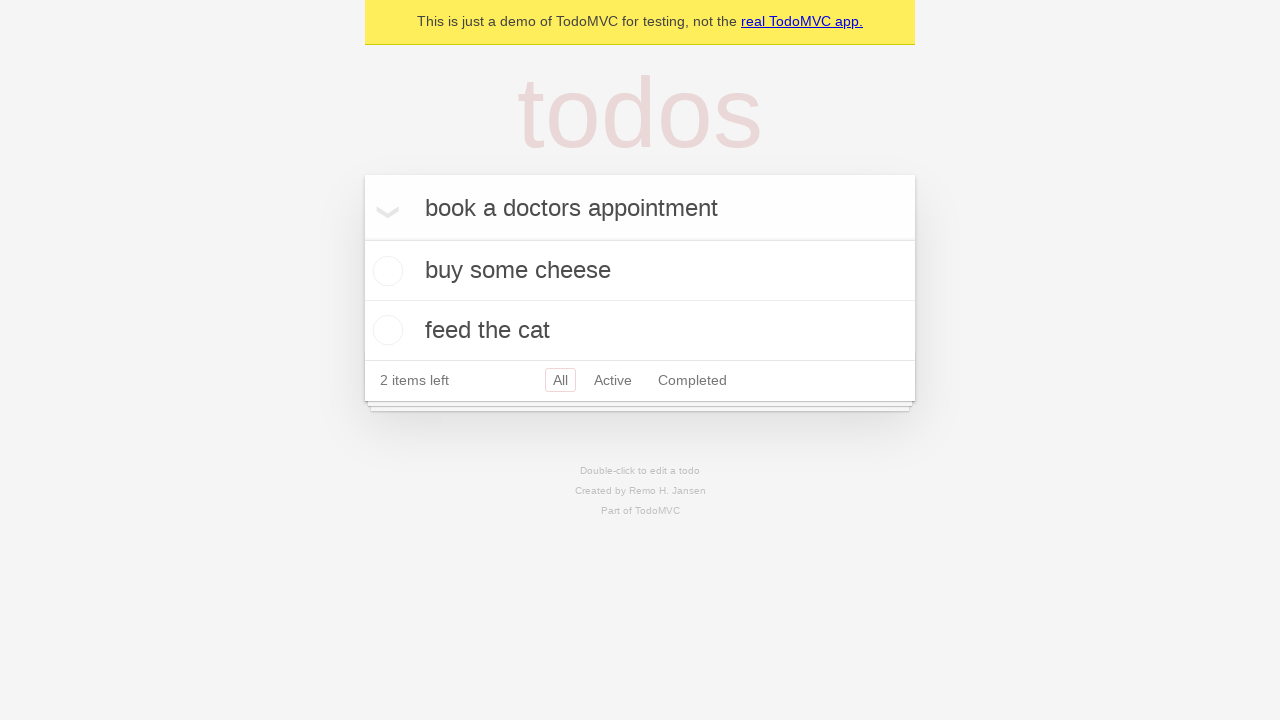

Pressed Enter to add third todo on internal:attr=[placeholder="What needs to be done?"i]
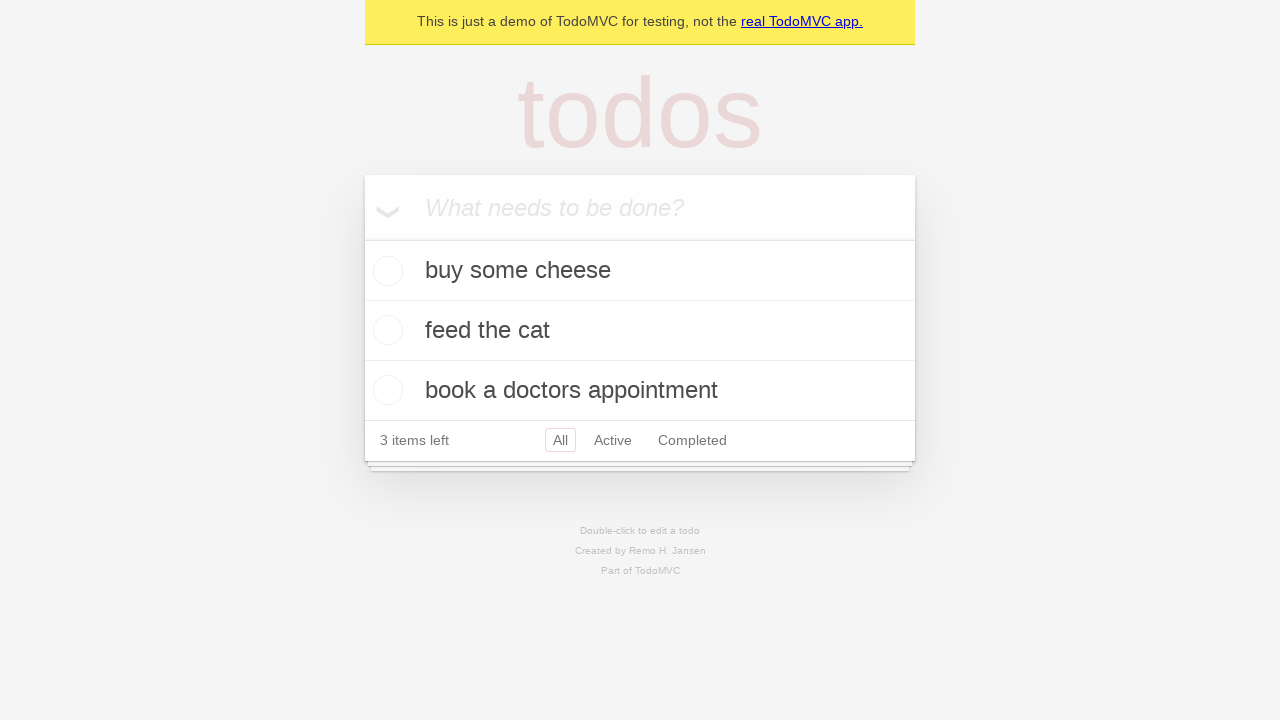

Clicked Active filter at (613, 440) on internal:role=link[name="Active"i]
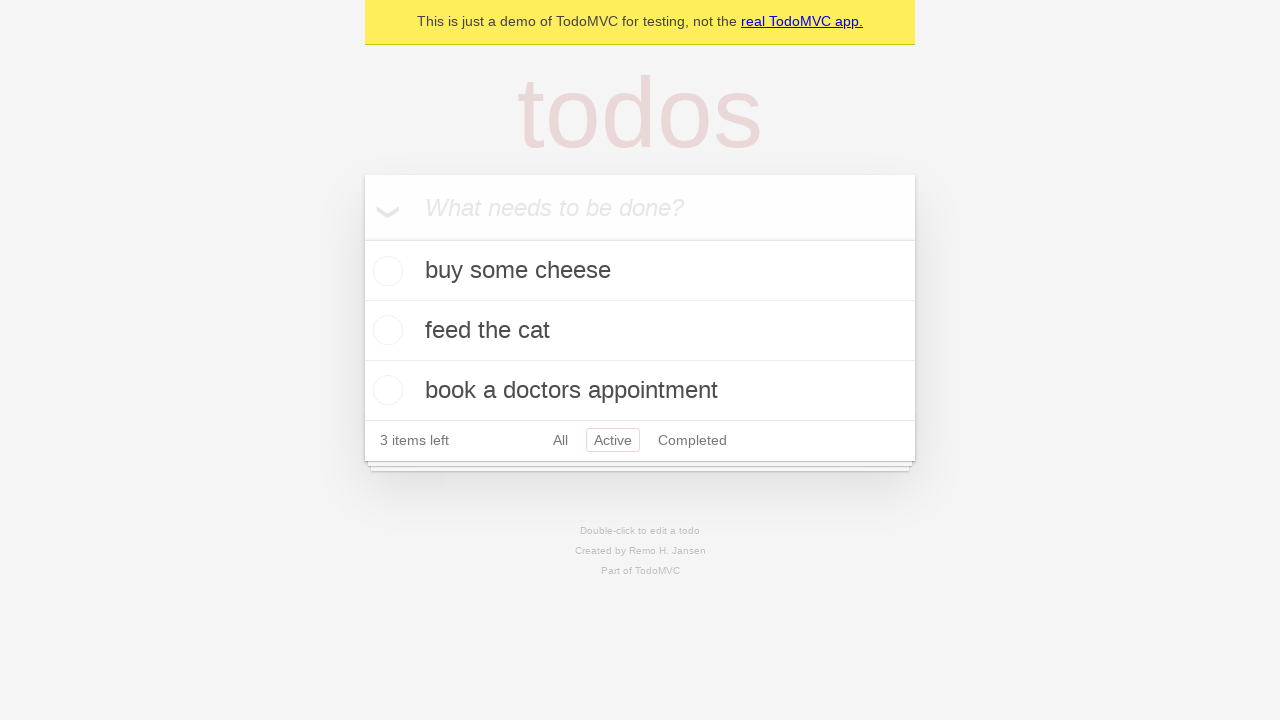

Clicked Completed filter to verify it is now highlighted at (692, 440) on internal:role=link[name="Completed"i]
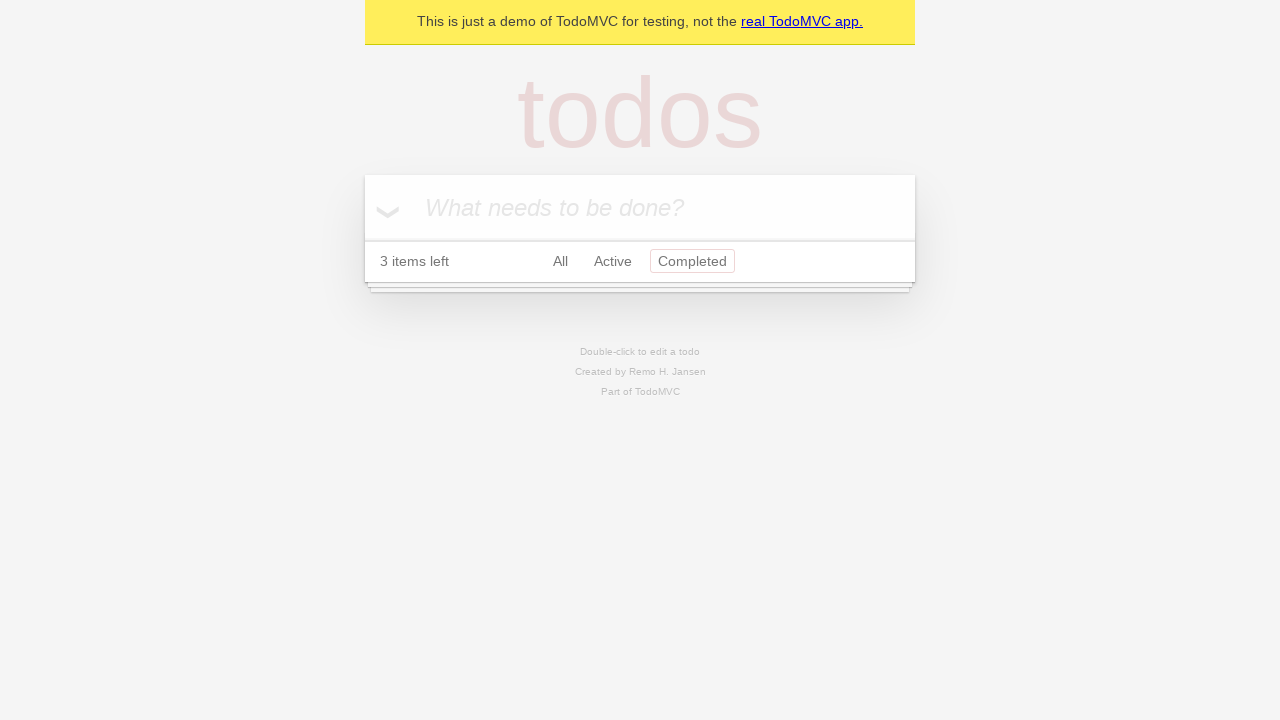

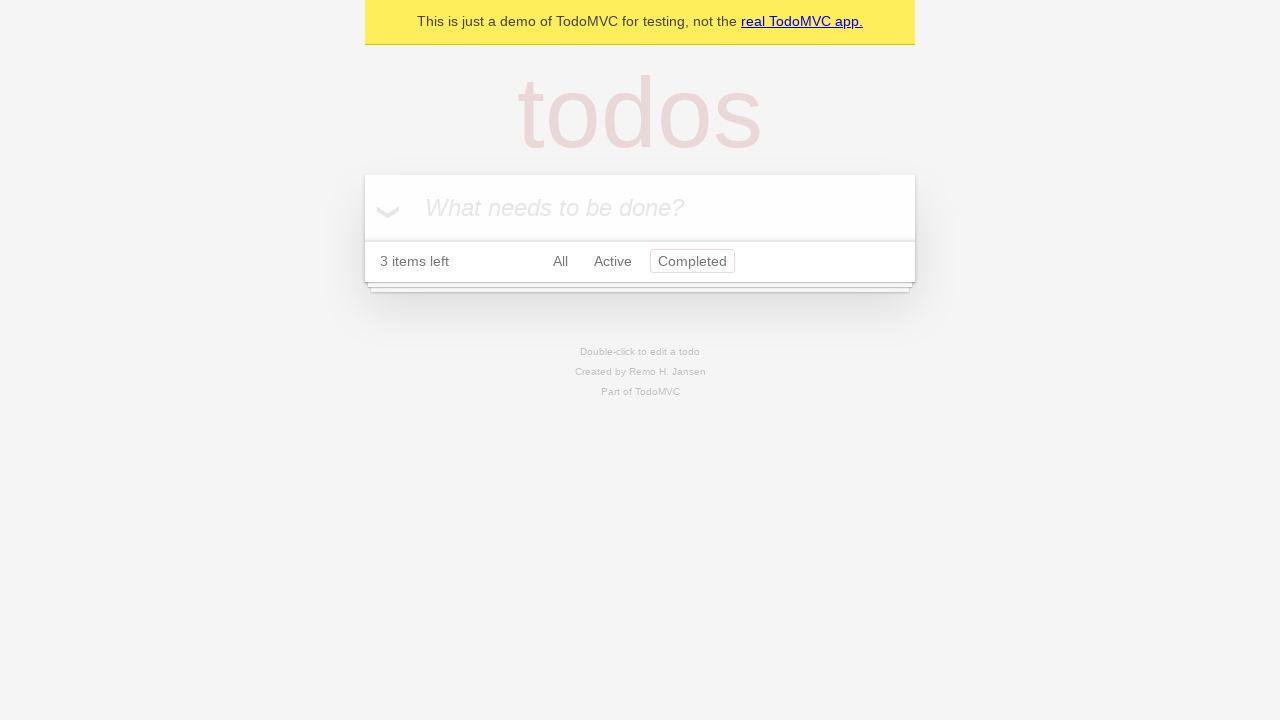